Tests the Add/Remove Elements functionality by clicking the add button multiple times to create elements, then clicking delete buttons to remove them

Starting URL: https://the-internet.herokuapp.com/

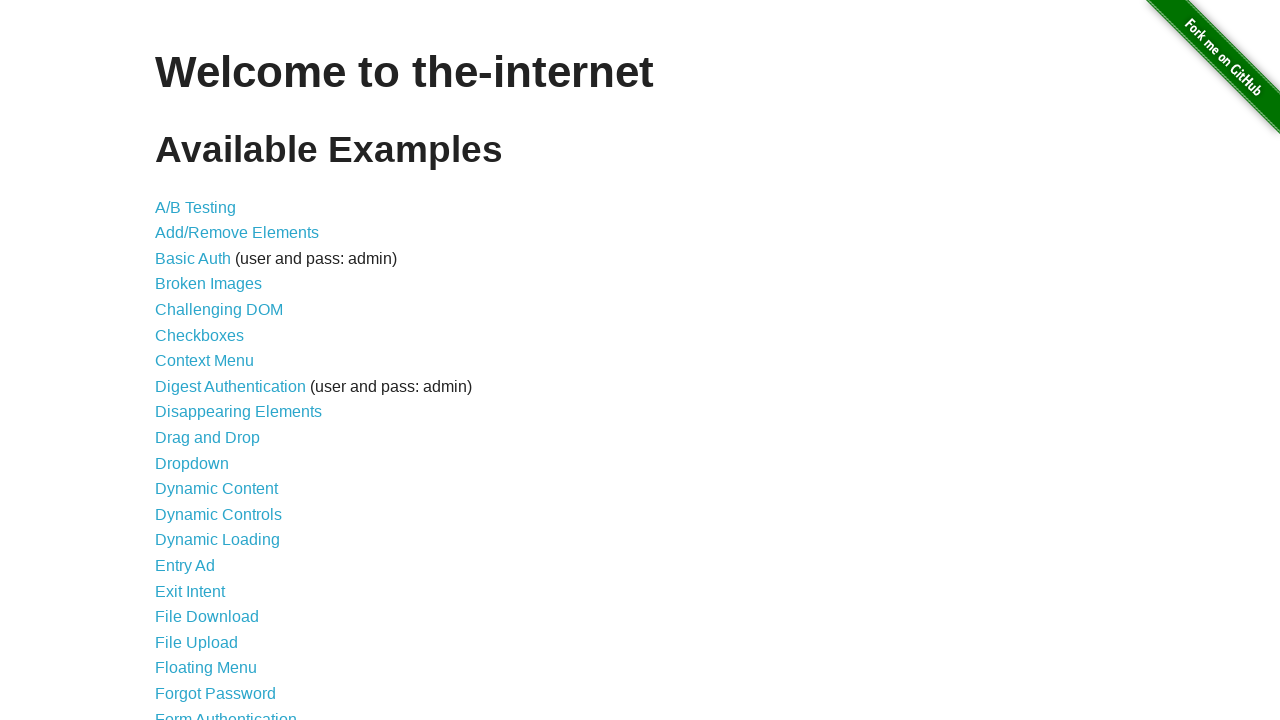

Clicked on Add/Remove Elements link at (237, 233) on text=Add/Remove Elements
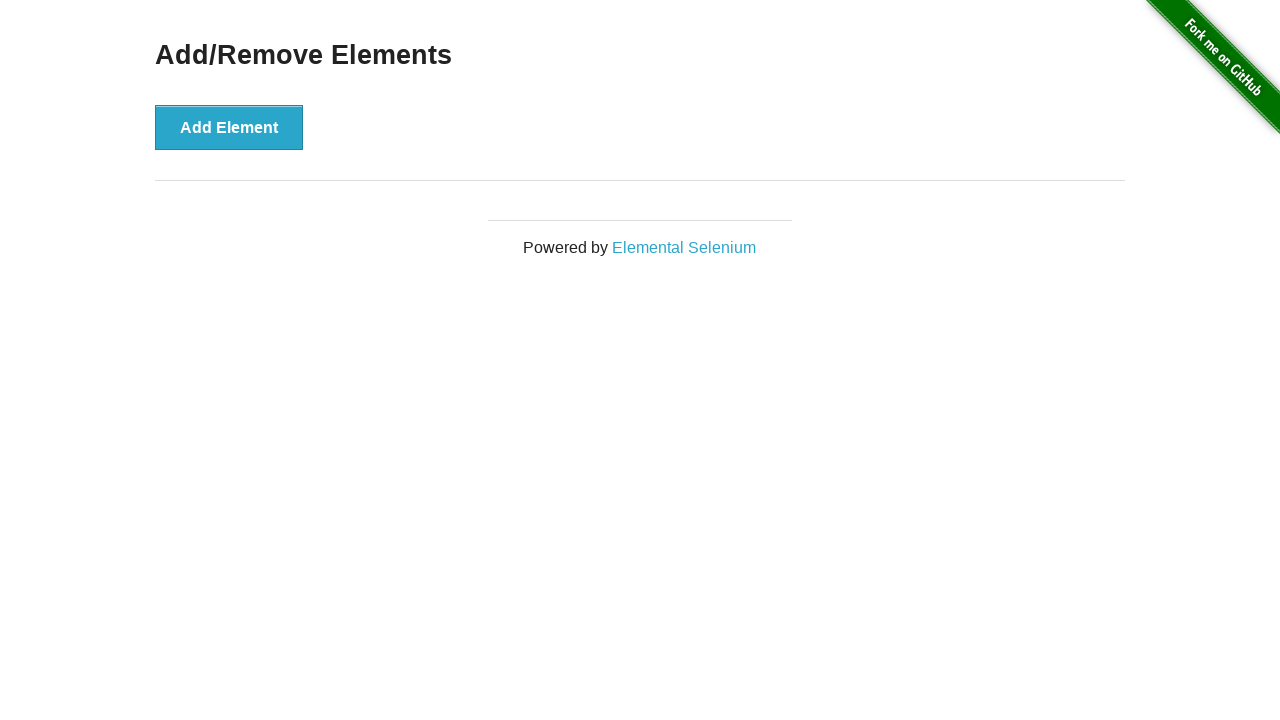

Add Element button loaded on page
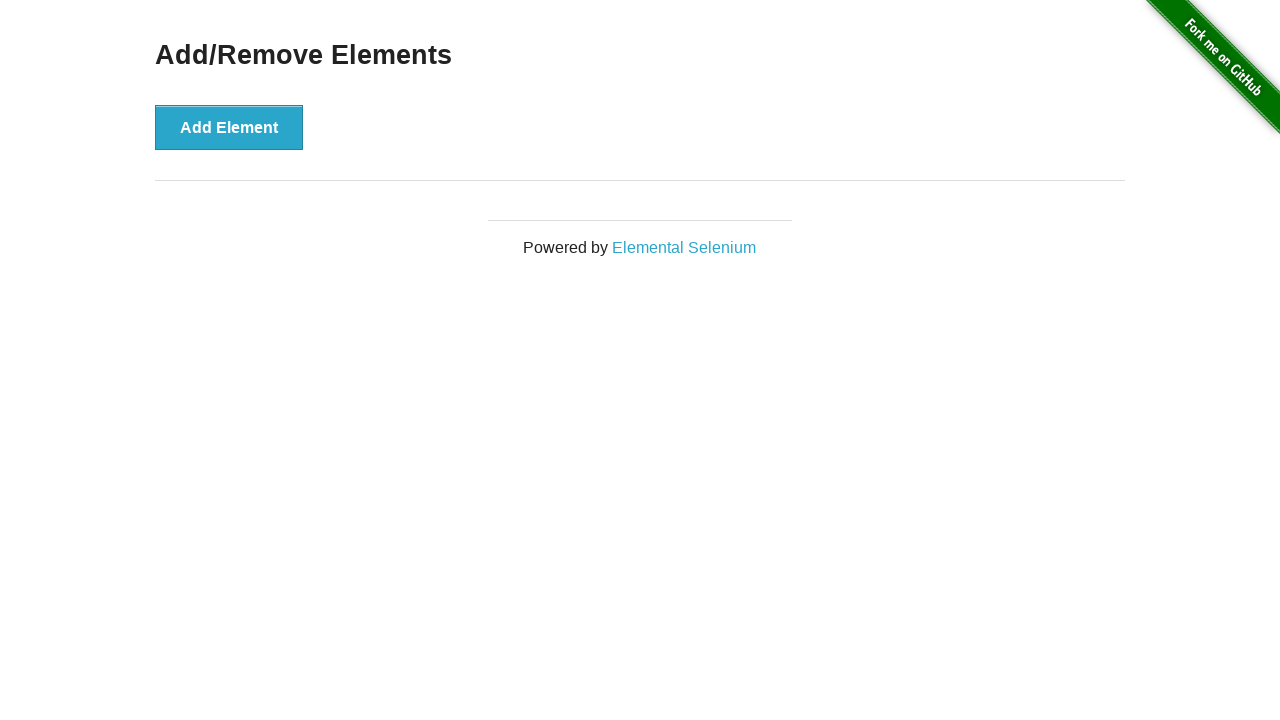

Clicked Add Element button (click 1/5) at (229, 127) on xpath=//*[@id="content"]/div/button
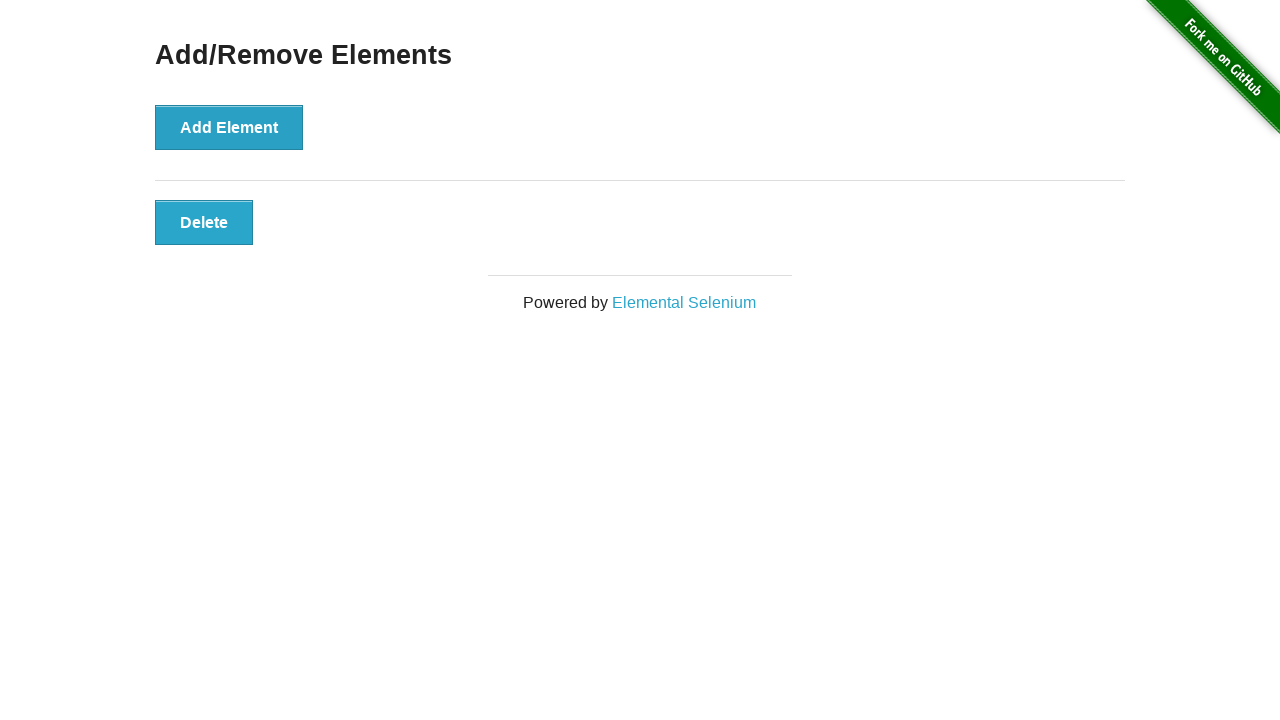

Clicked Add Element button (click 2/5) at (229, 127) on xpath=//*[@id="content"]/div/button
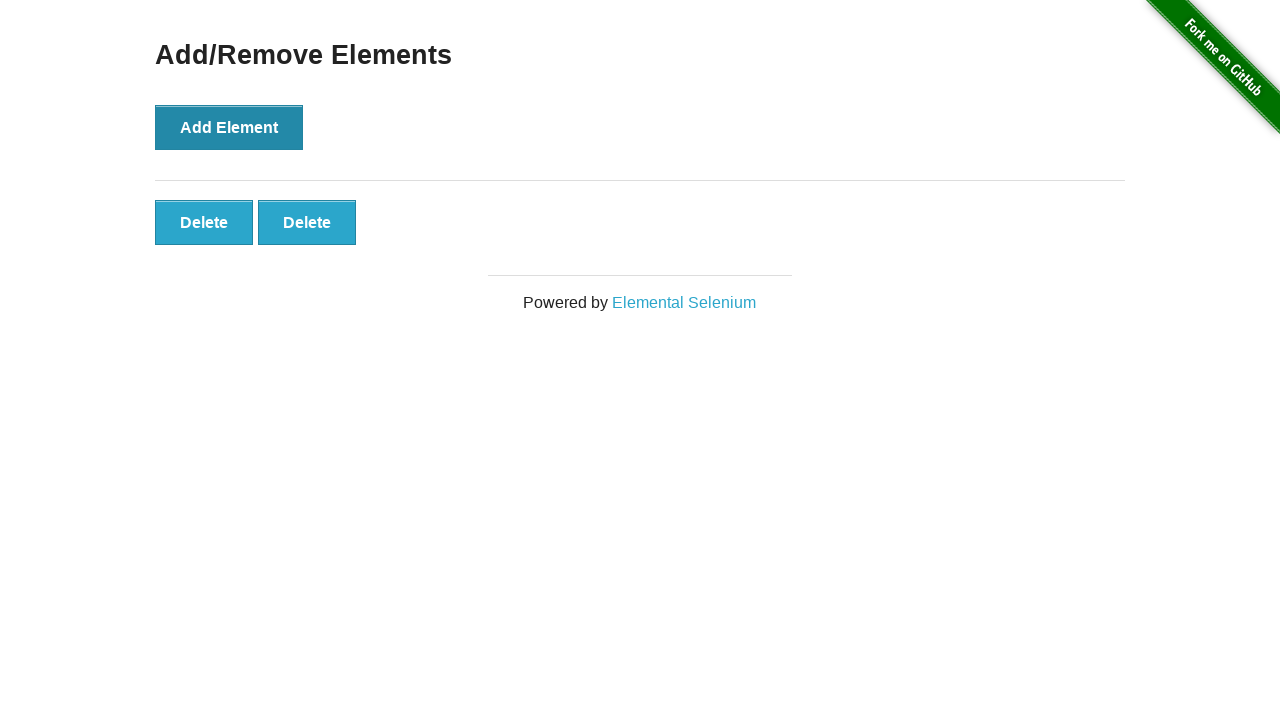

Clicked Add Element button (click 3/5) at (229, 127) on xpath=//*[@id="content"]/div/button
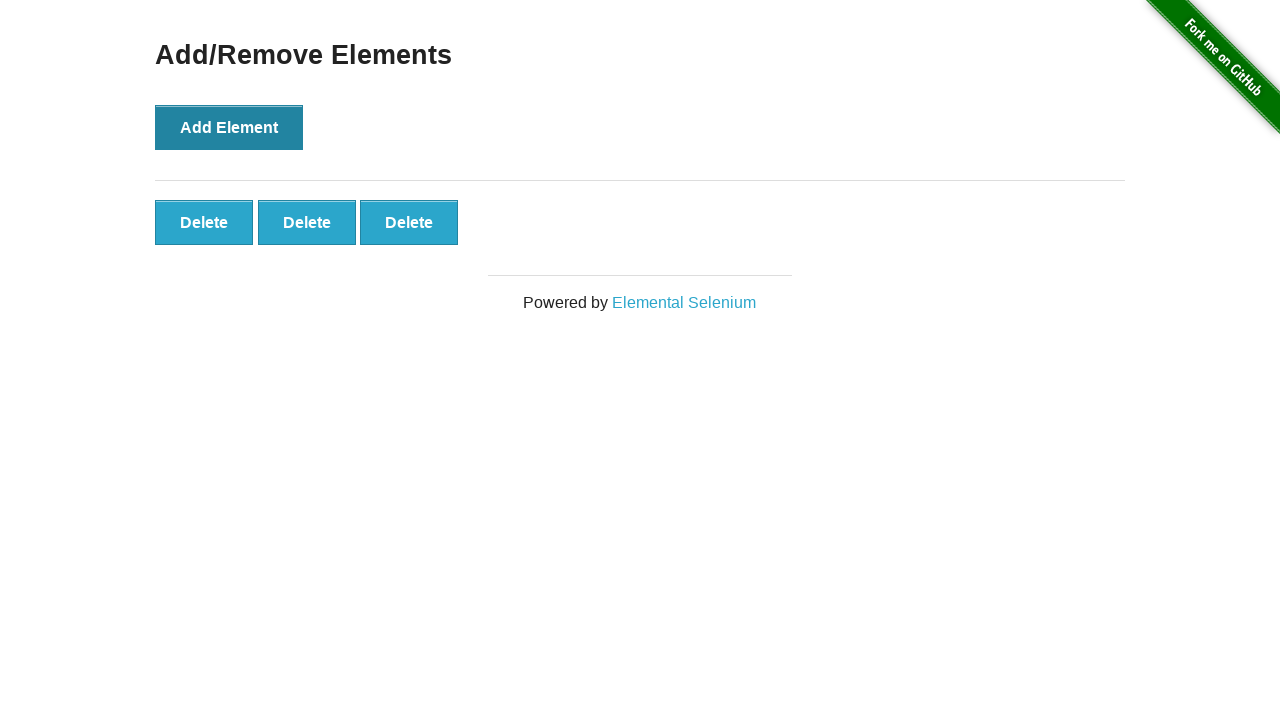

Clicked Add Element button (click 4/5) at (229, 127) on xpath=//*[@id="content"]/div/button
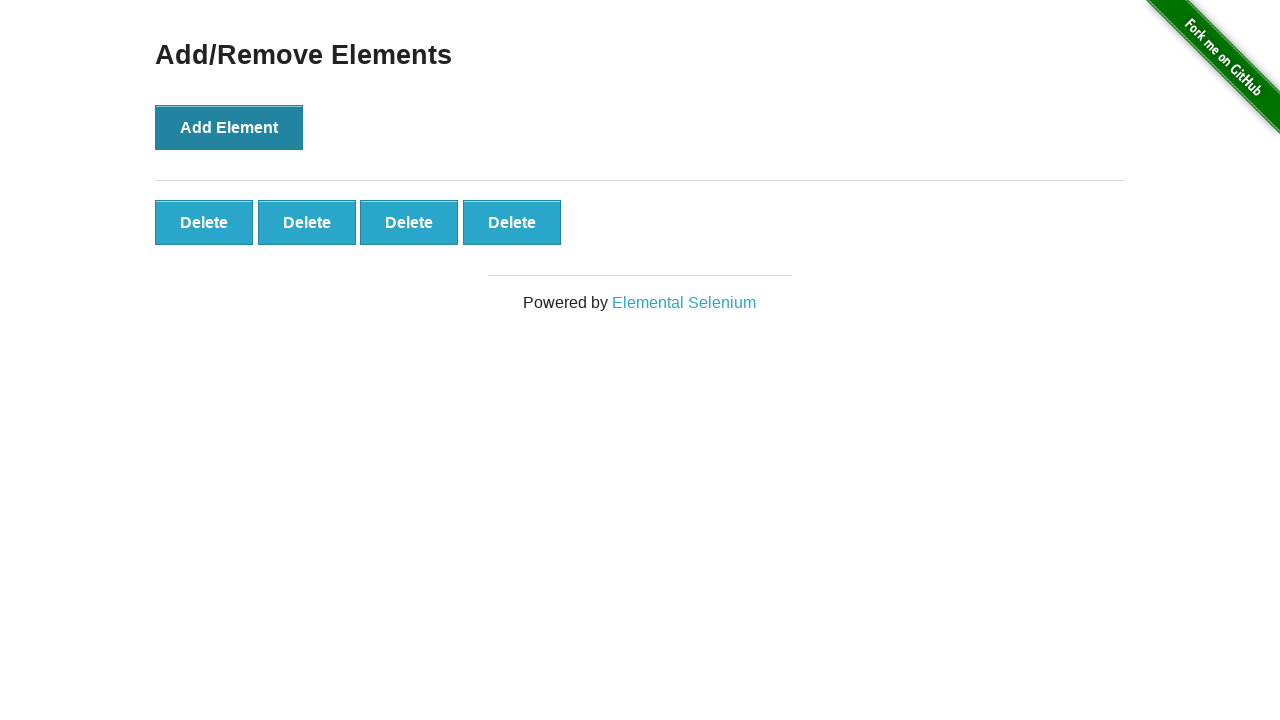

Clicked Add Element button (click 5/5) at (229, 127) on xpath=//*[@id="content"]/div/button
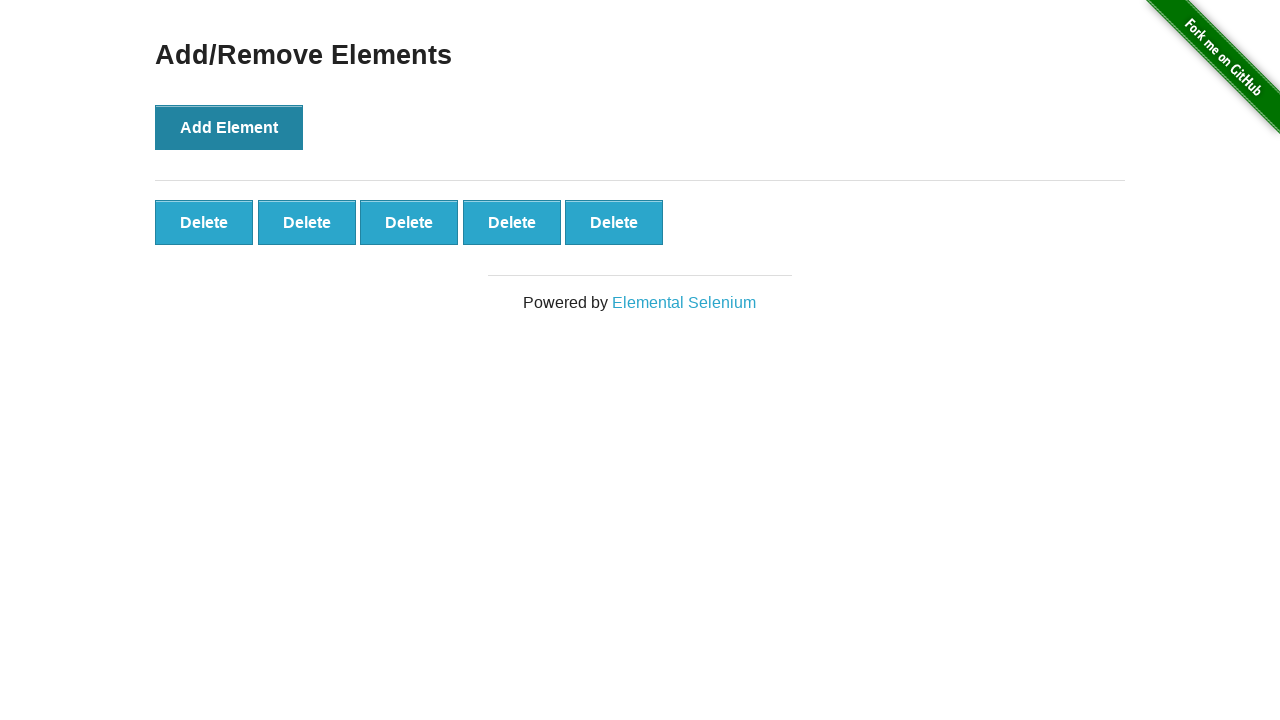

Clicked delete button to remove element (removal 1/2) at (204, 222) on xpath=//*[@id="elements"]/button[1]
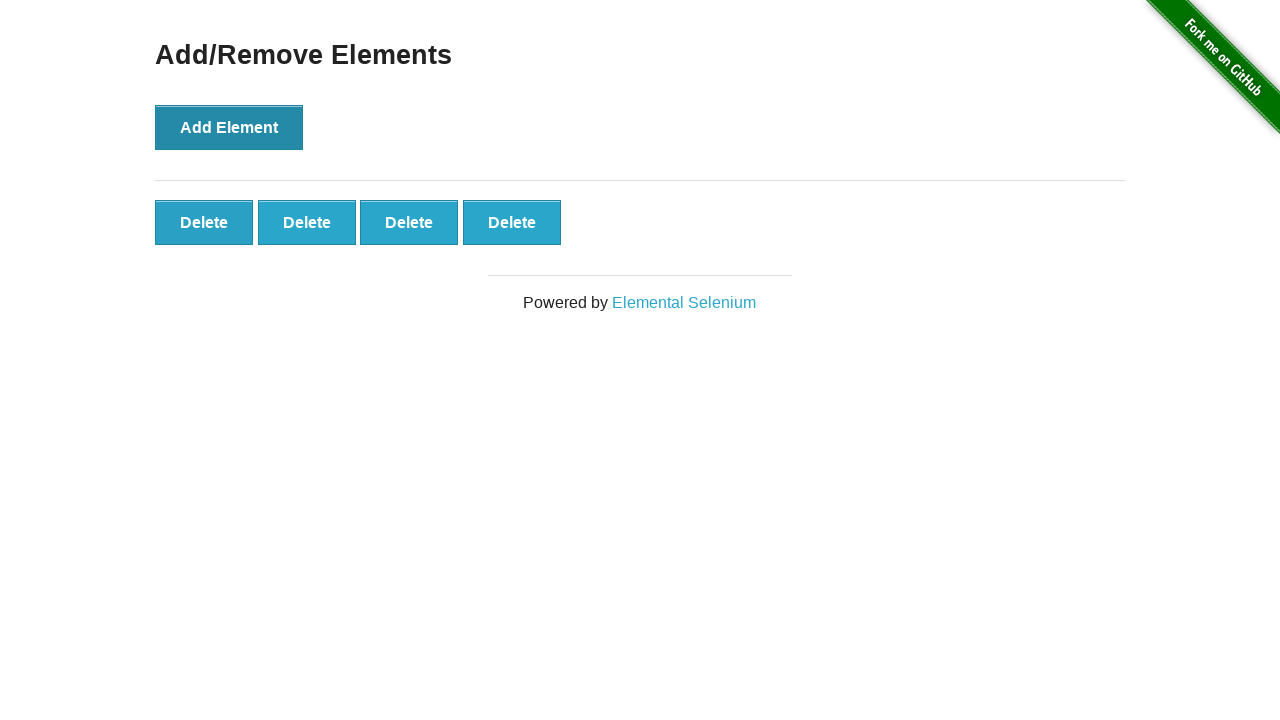

Clicked delete button to remove element (removal 2/2) at (204, 222) on xpath=//*[@id="elements"]/button[1]
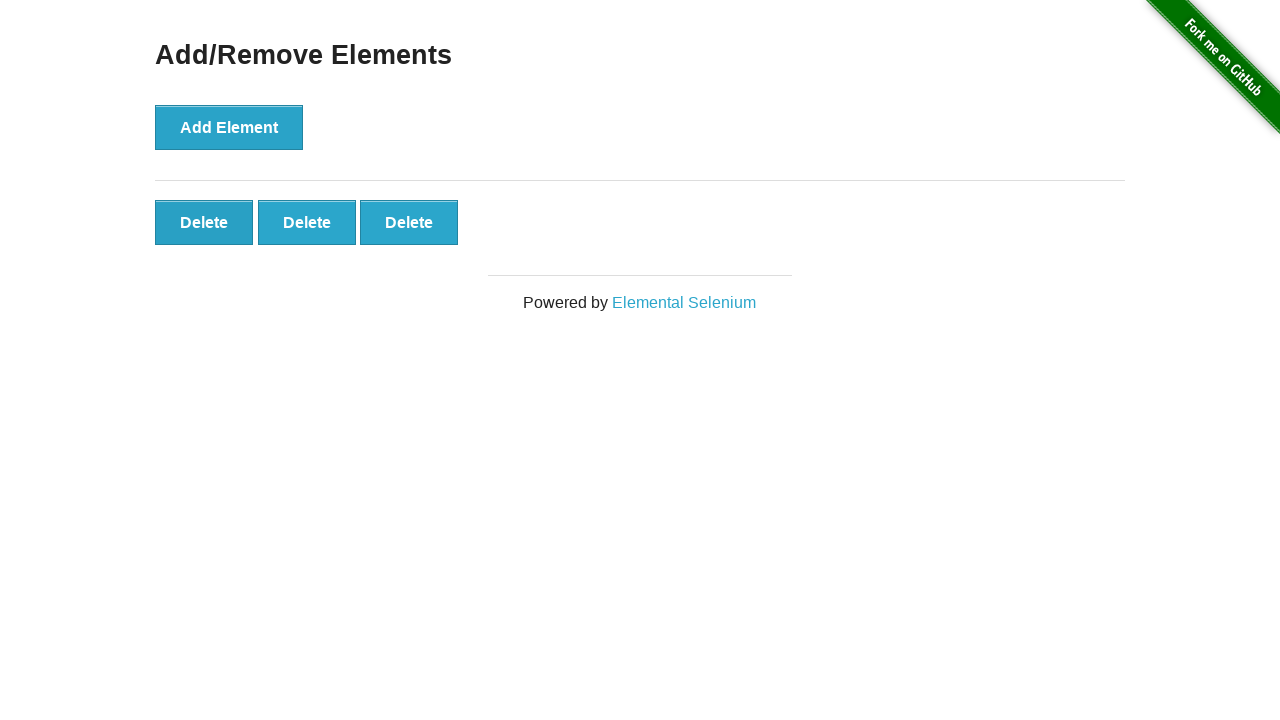

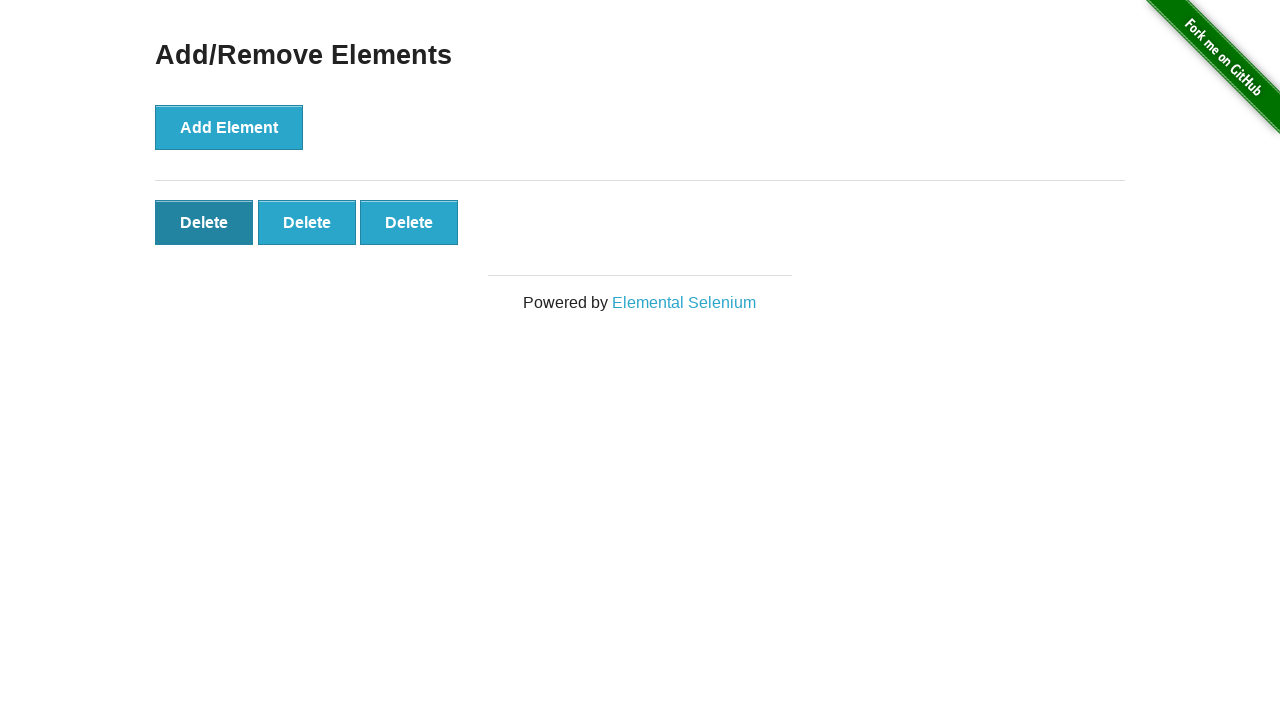